Tests jQuery UI drag and drop functionality by dragging an element and dropping it onto a target area within an iframe

Starting URL: http://jqueryui.com/droppable/

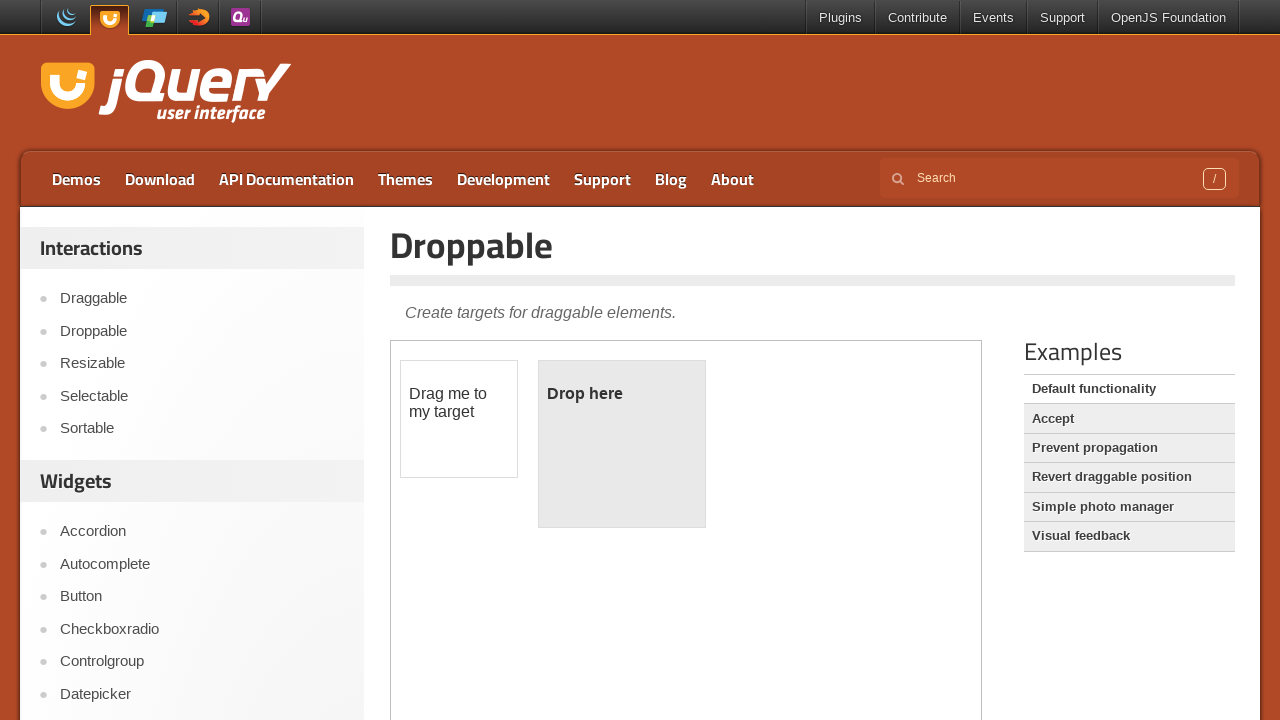

Waited for demo iframe to load
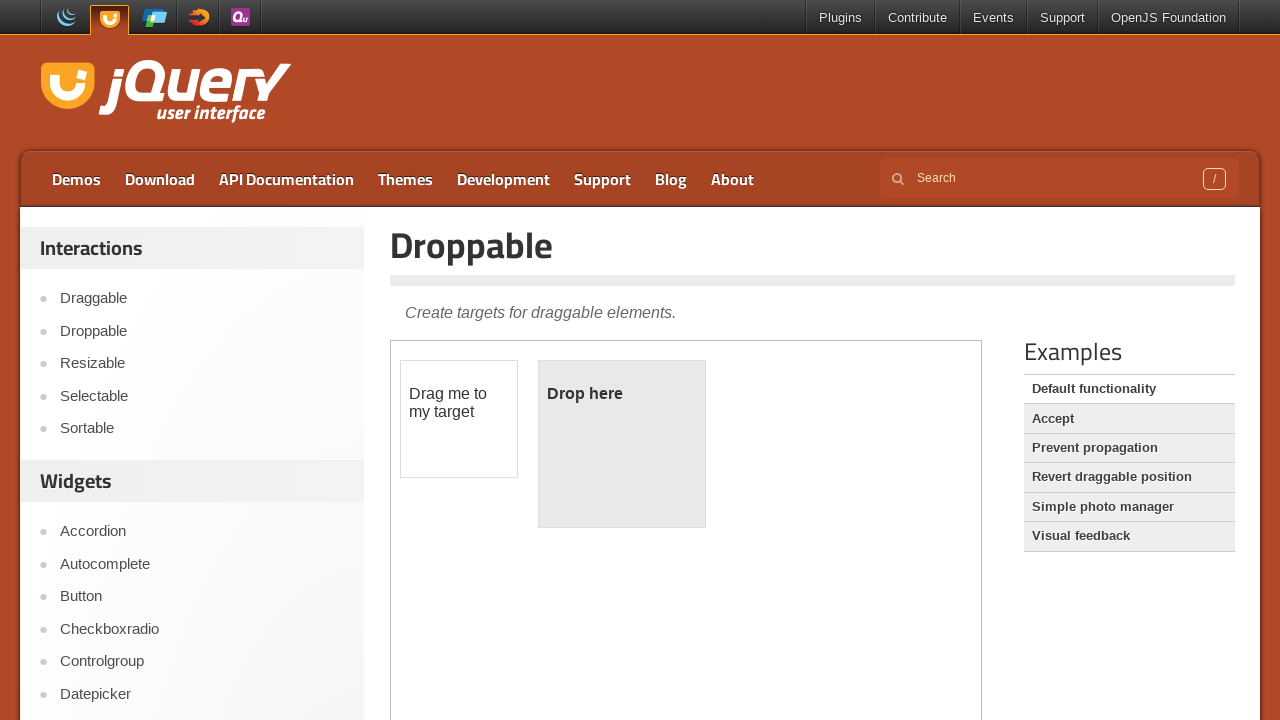

Located the demo iframe
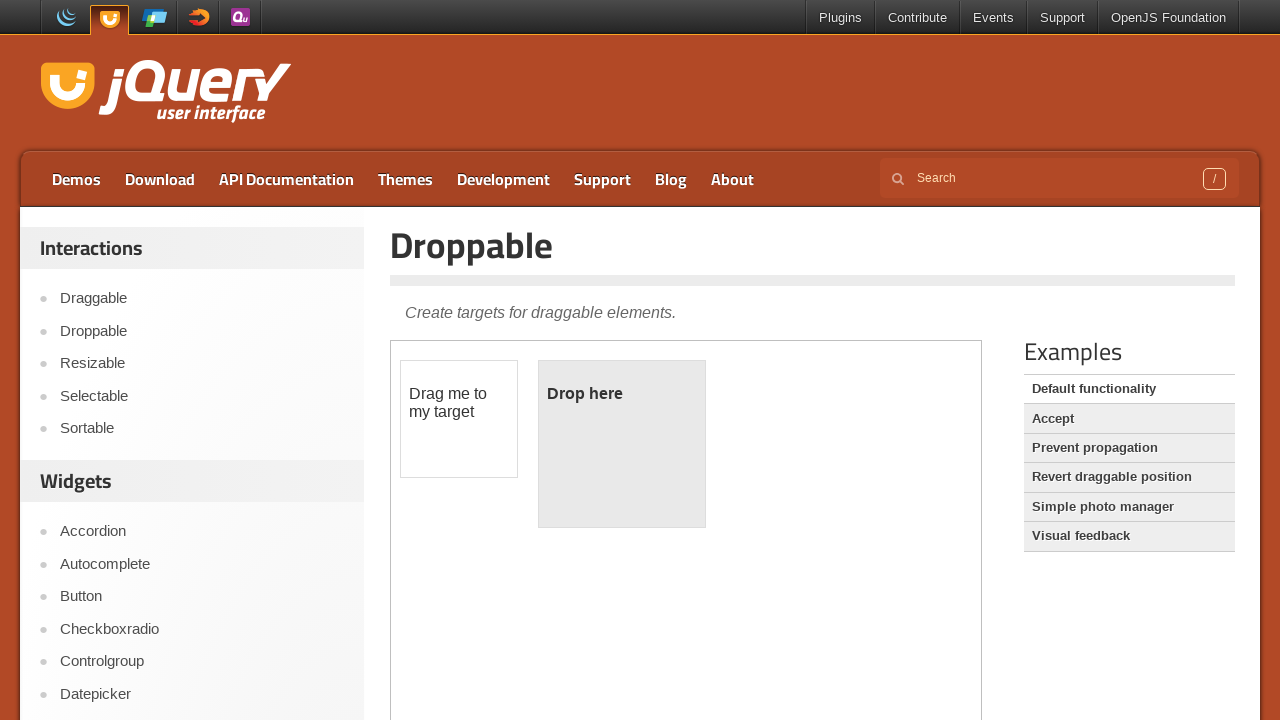

Located draggable element within iframe
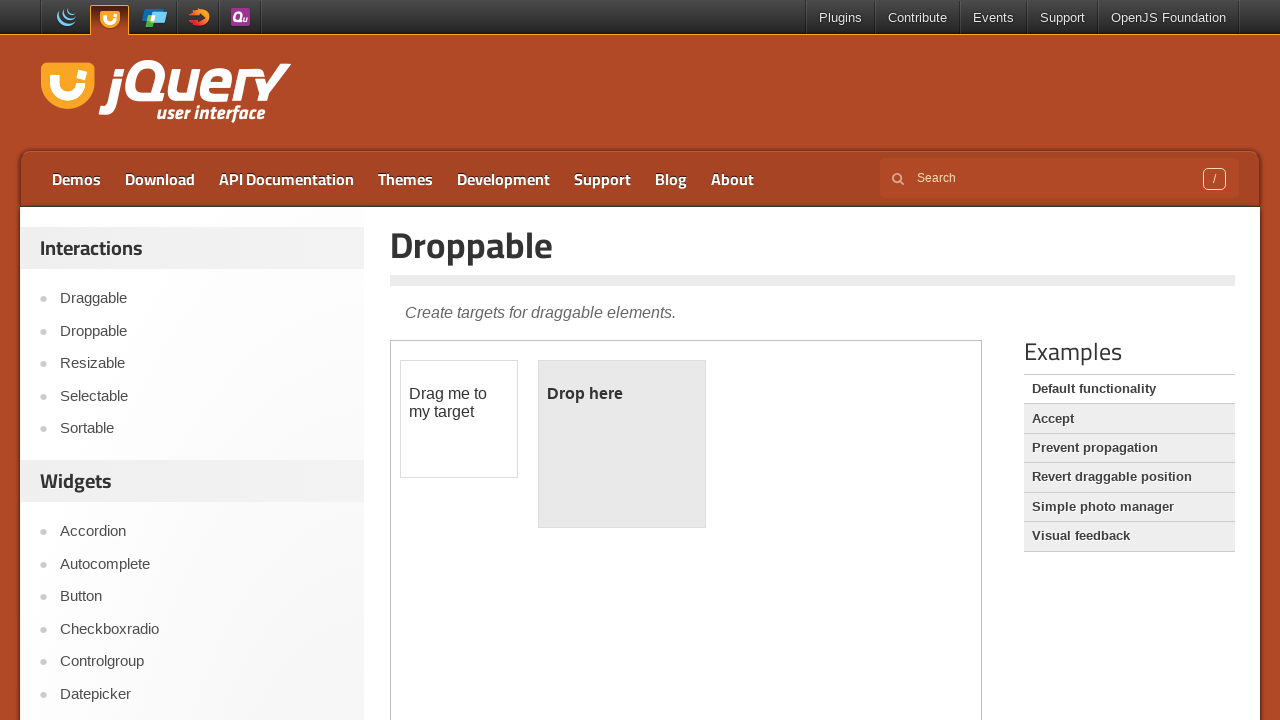

Located droppable target element within iframe
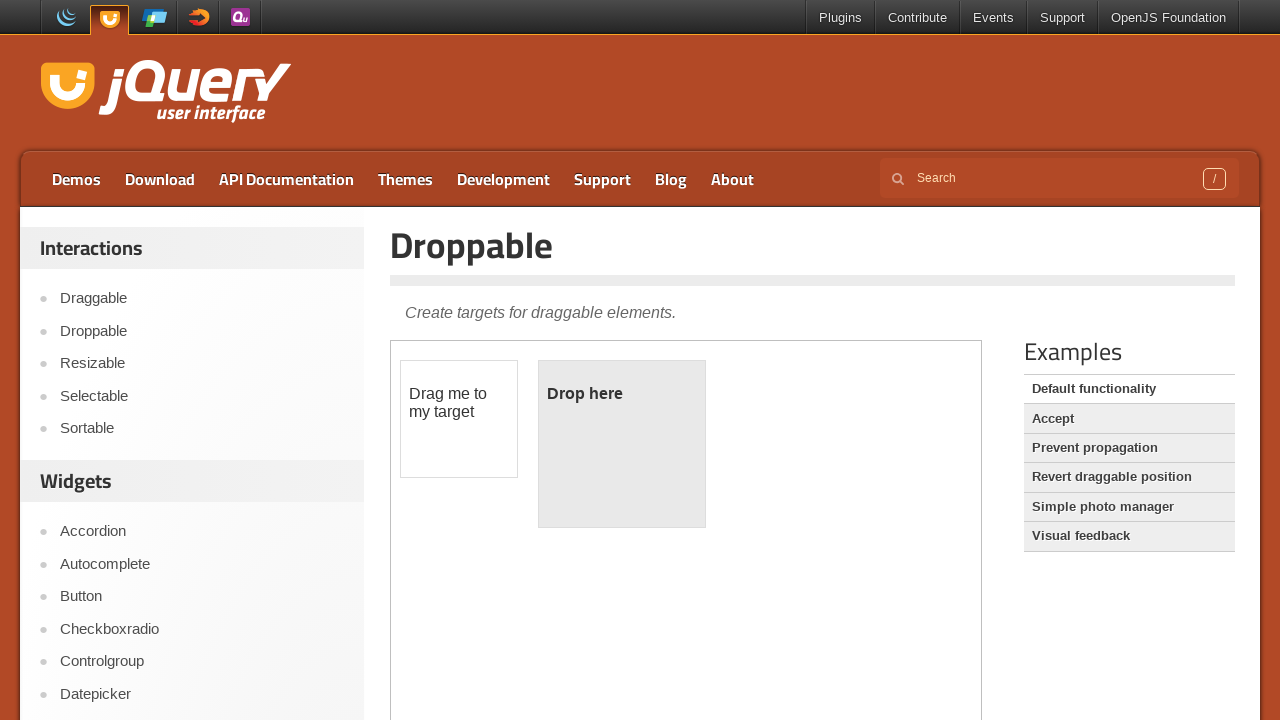

Dragged element onto droppable target area at (622, 444)
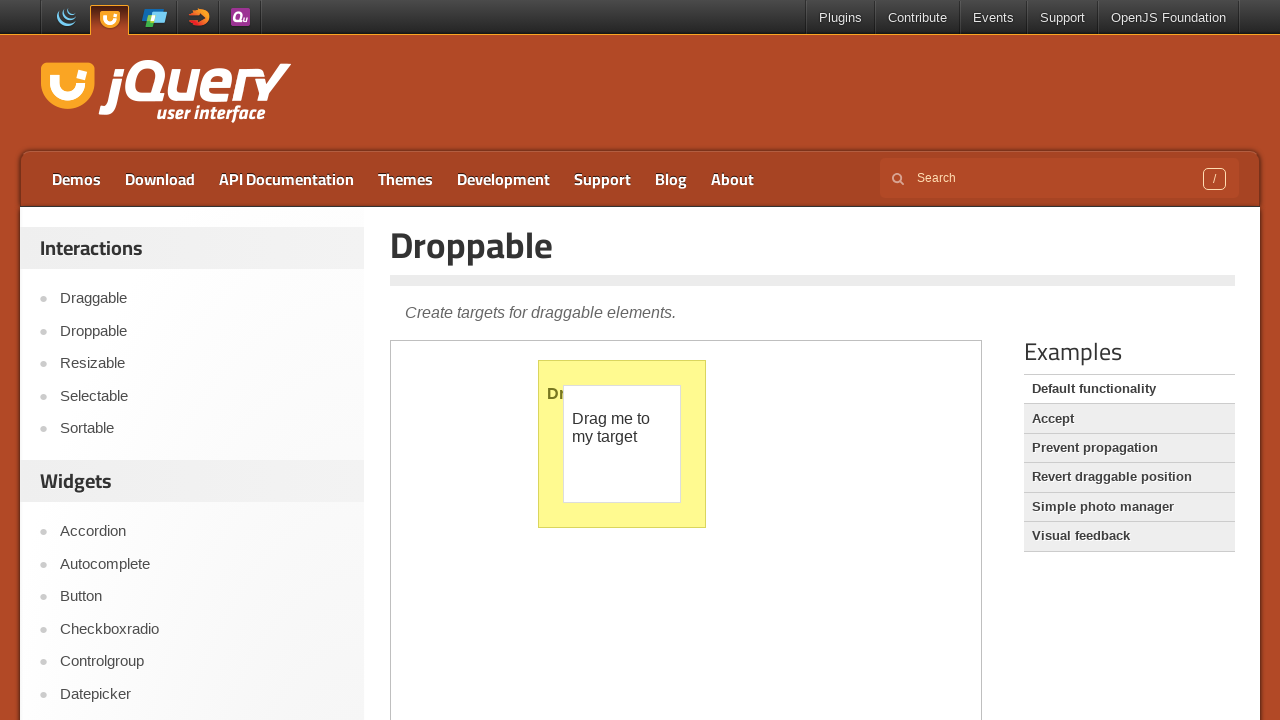

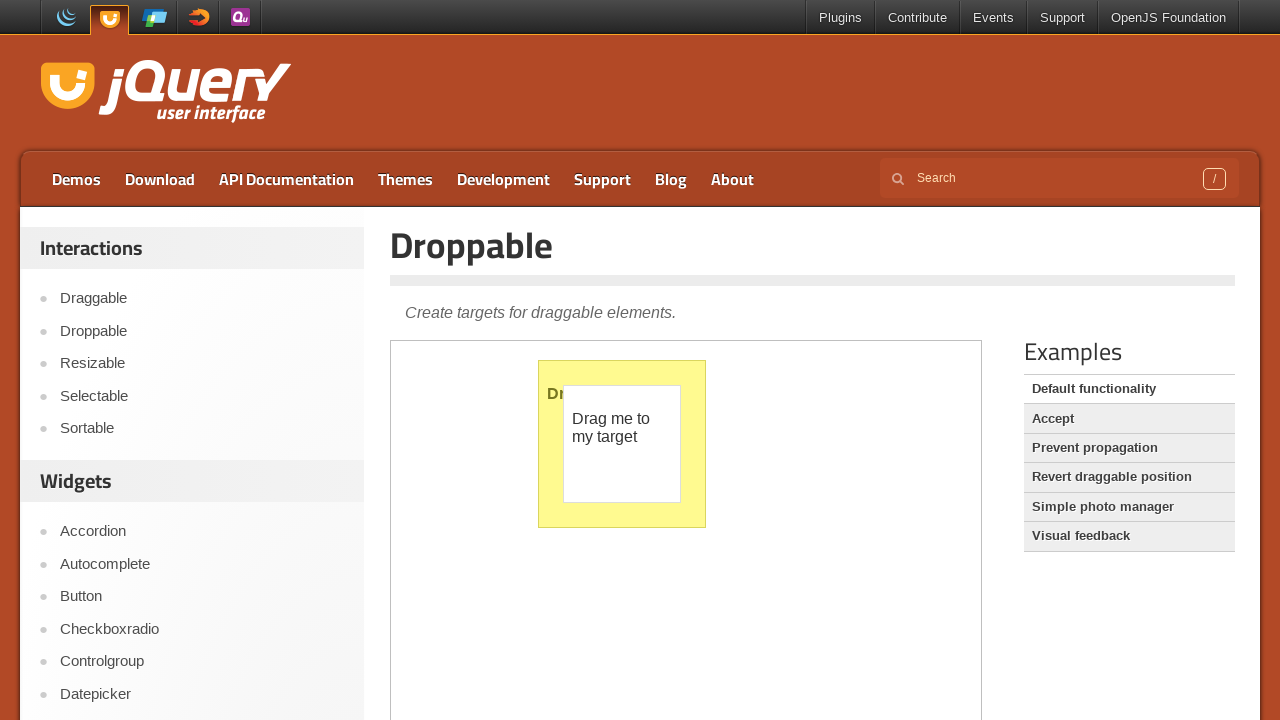